Tests AJIO's search and filter functionality by searching for bags, applying gender and category filters, and verifying results are displayed

Starting URL: https://www.ajio.com/

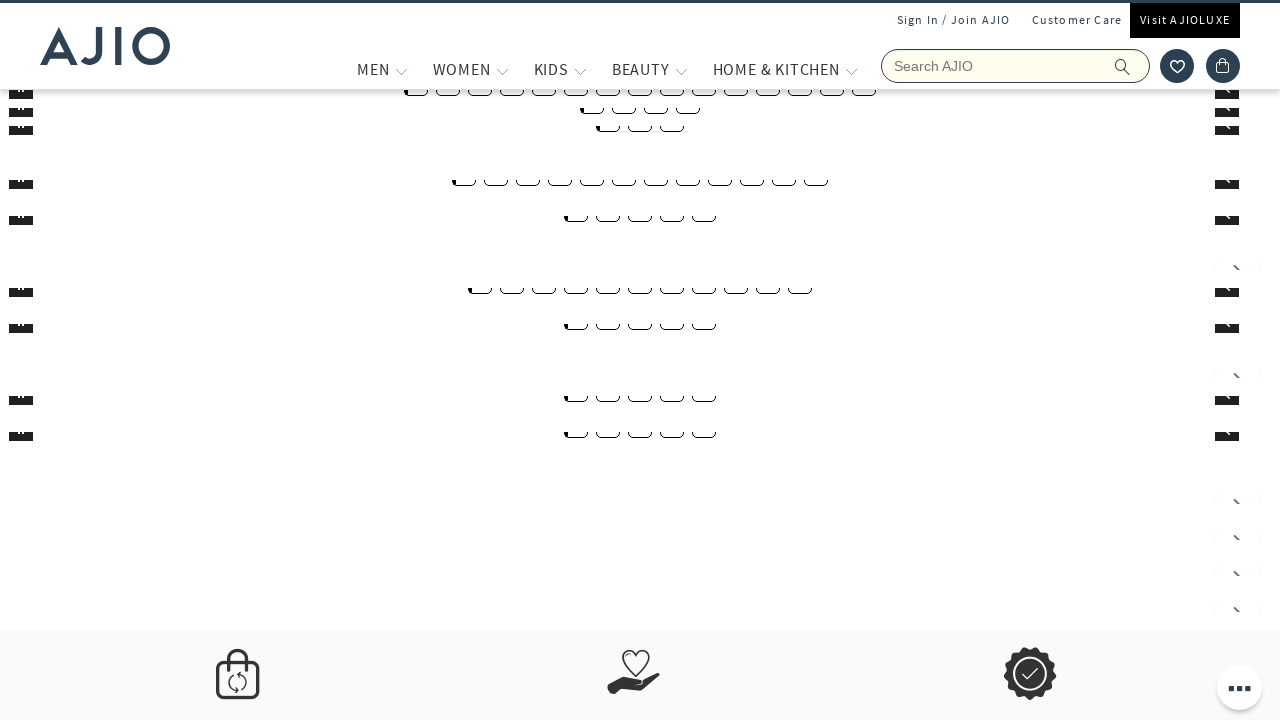

Filled search field with 'bags' on input[name='searchVal']
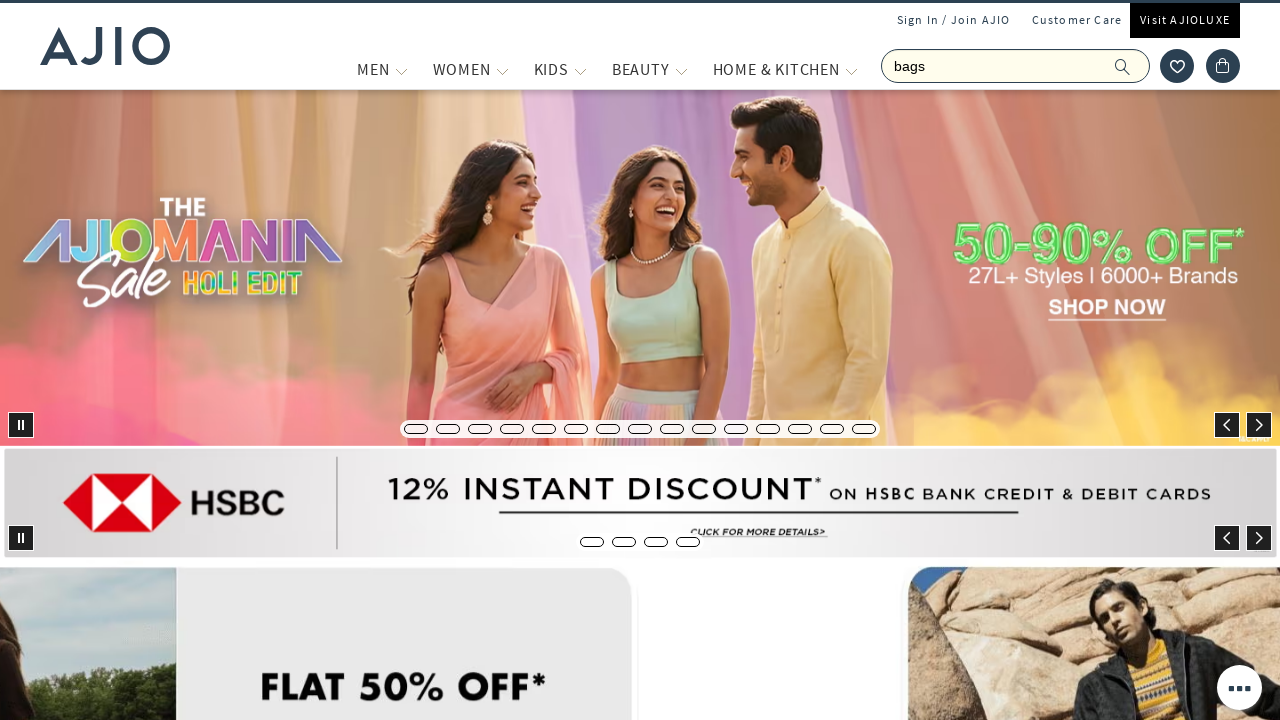

Clicked search button to search for bags at (1123, 66) on span[class*='search']
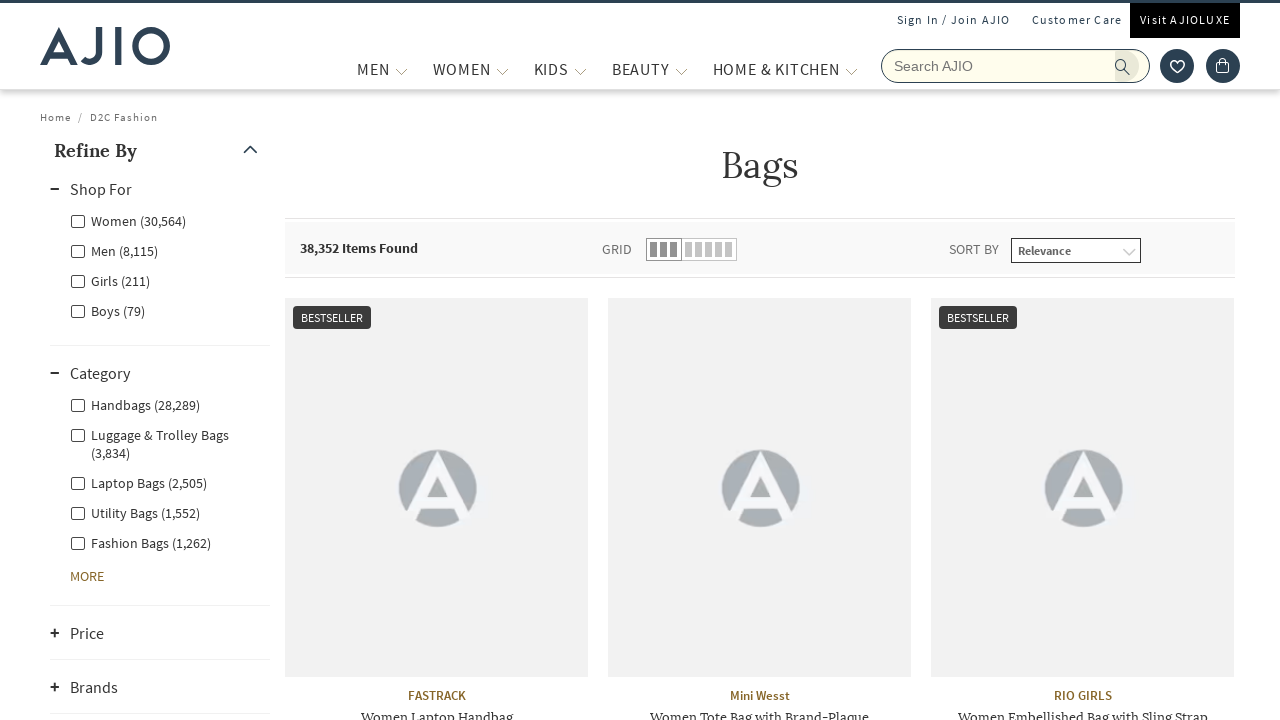

Applied Men gender filter at (114, 250) on xpath=//label[contains(text(),'Men')]
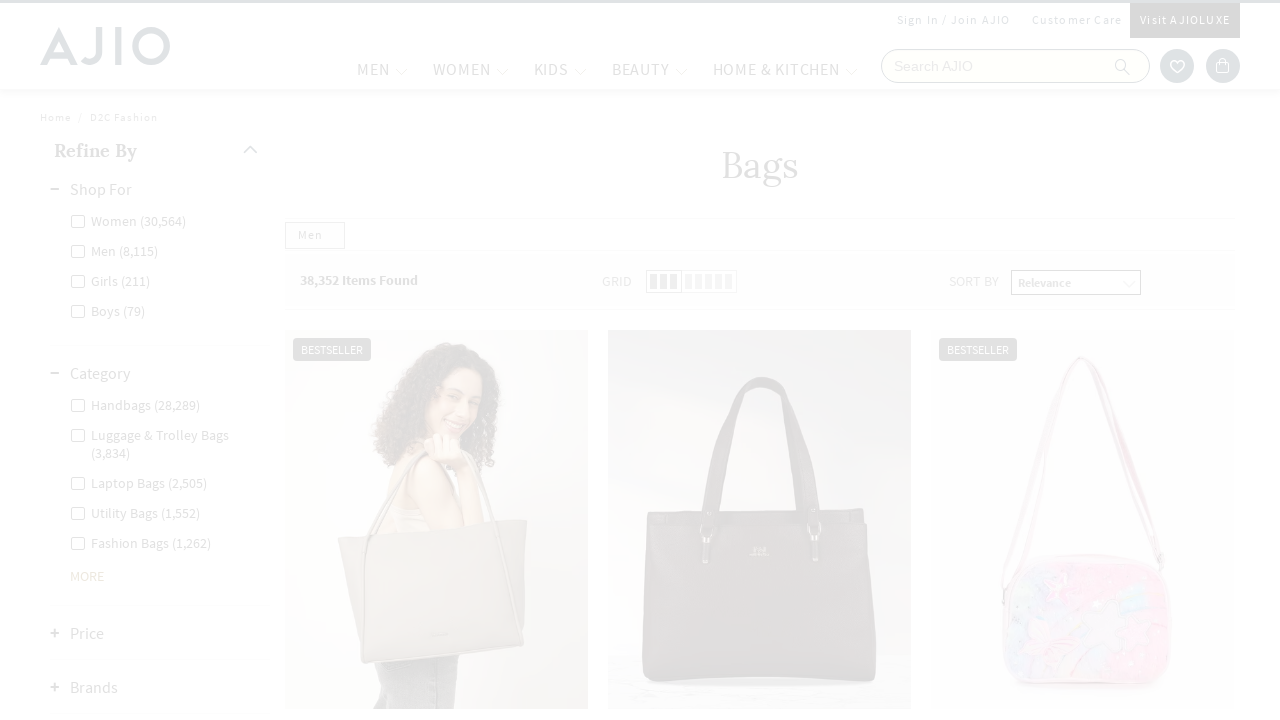

Waited for filter application to complete
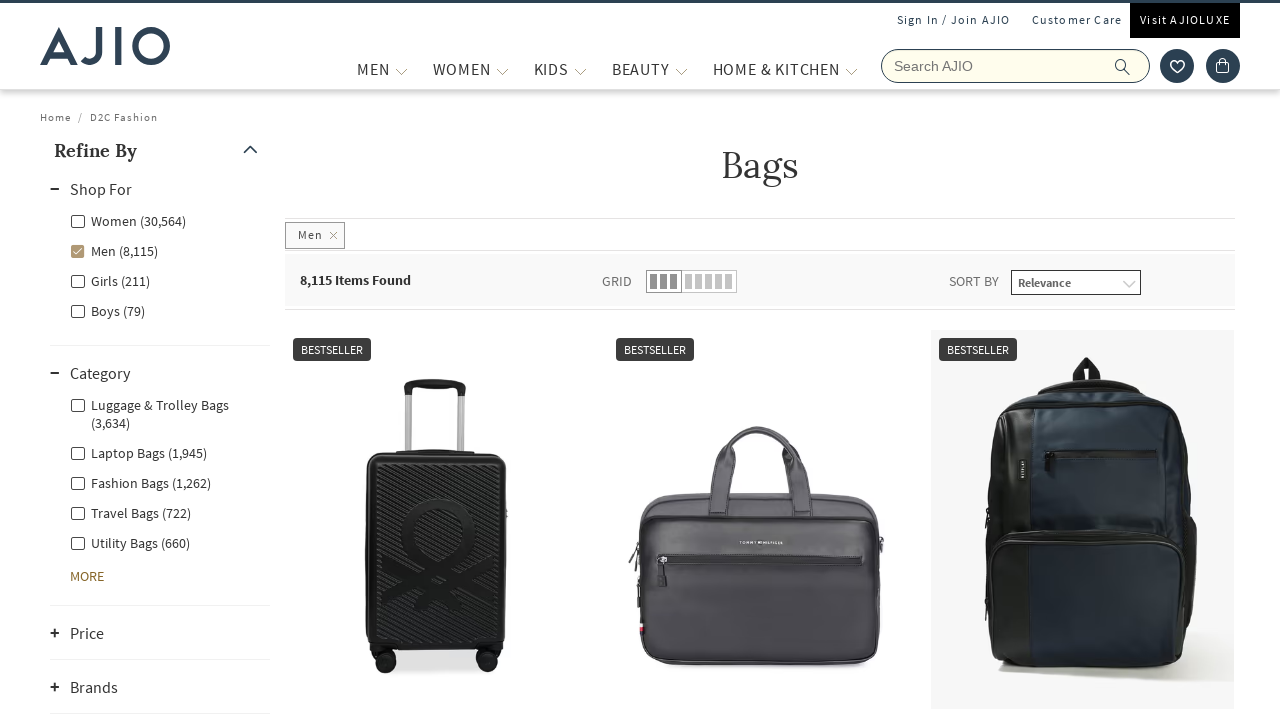

Applied Fashion Bags category filter at (140, 482) on xpath=//input[@id='Men - Fashion Bags']/following-sibling::label[contains(text()
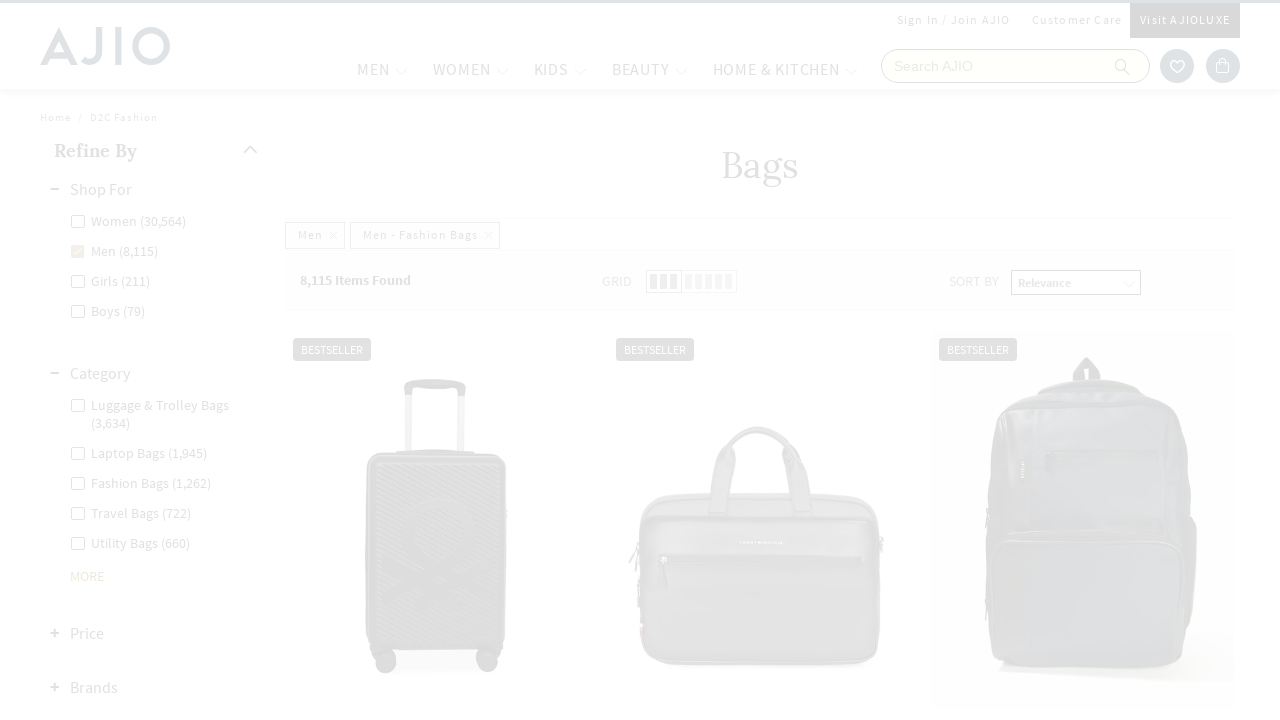

Search results container loaded
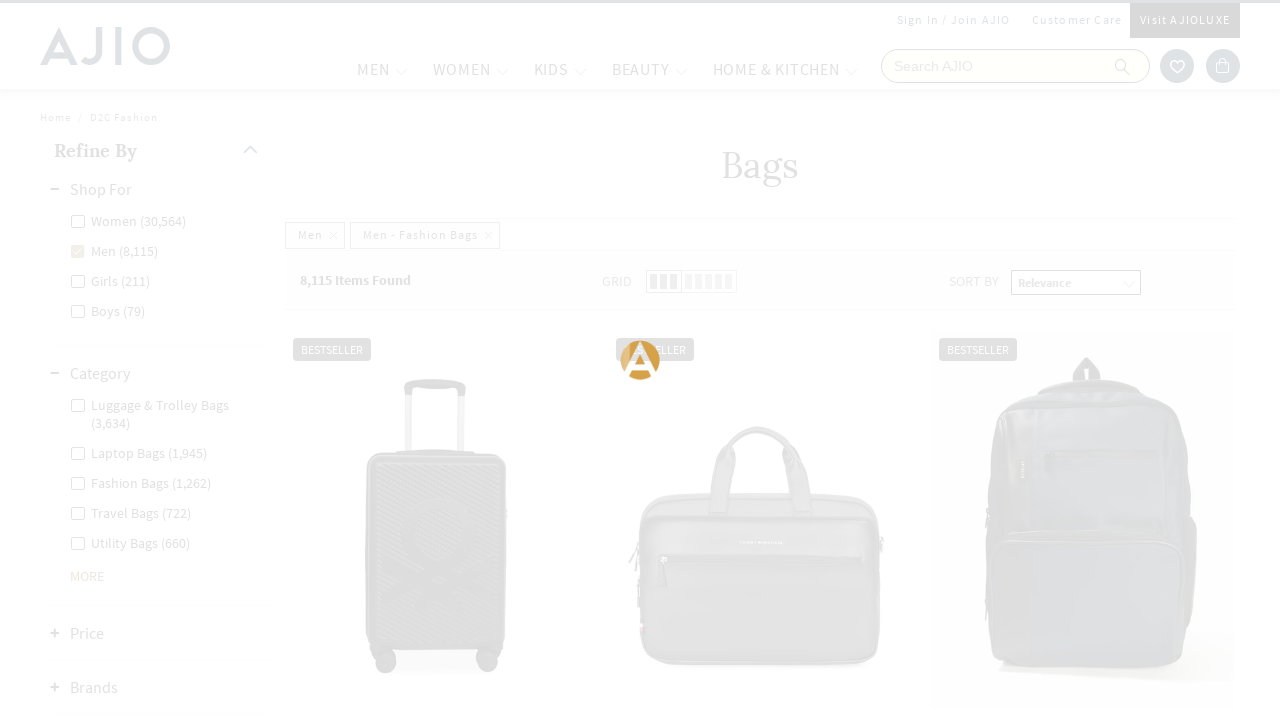

Brand elements loaded, filtered results are displayed
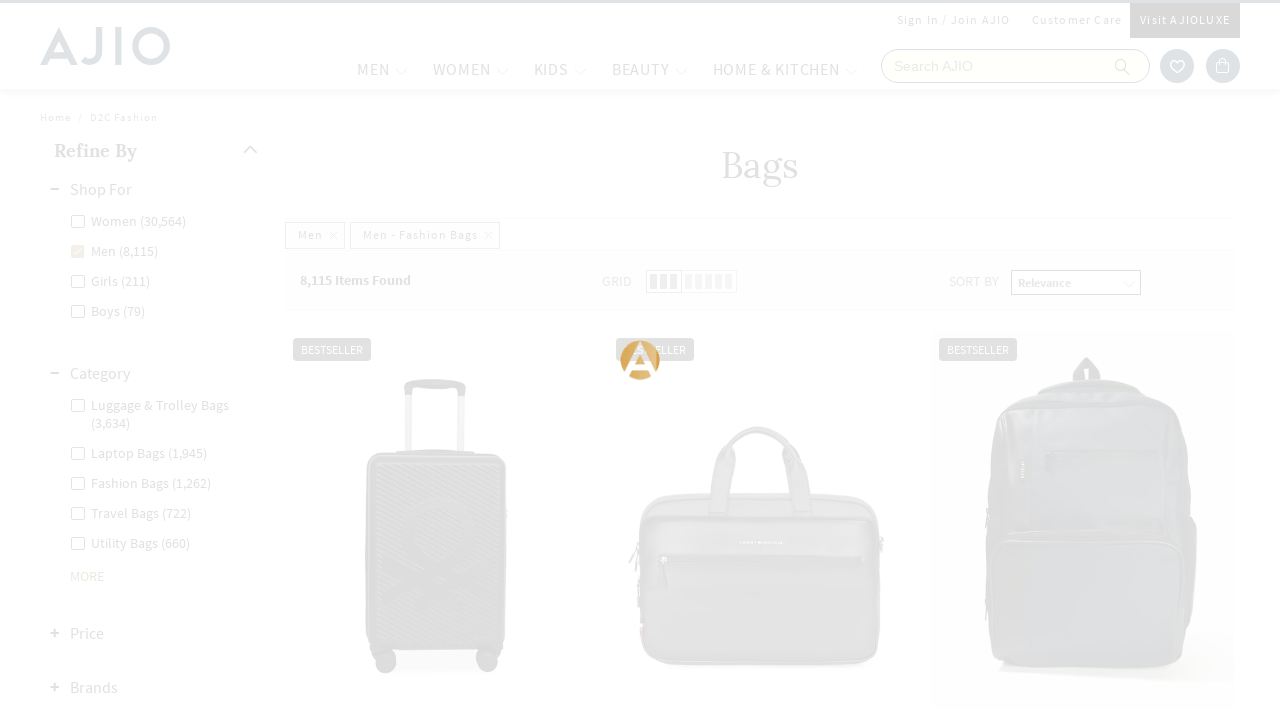

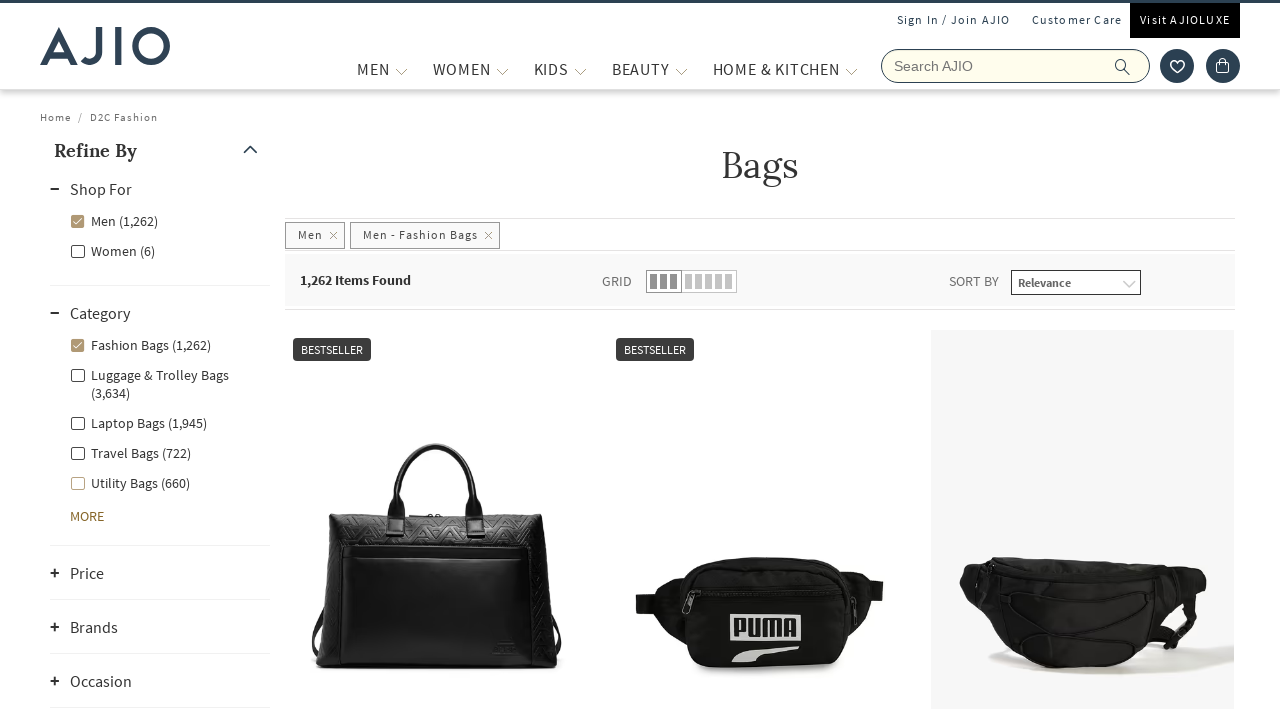